Navigates to EQT Group's current portfolio page and then to the funds page, verifying both pages load successfully

Starting URL: https://eqtgroup.com/current-portfolio

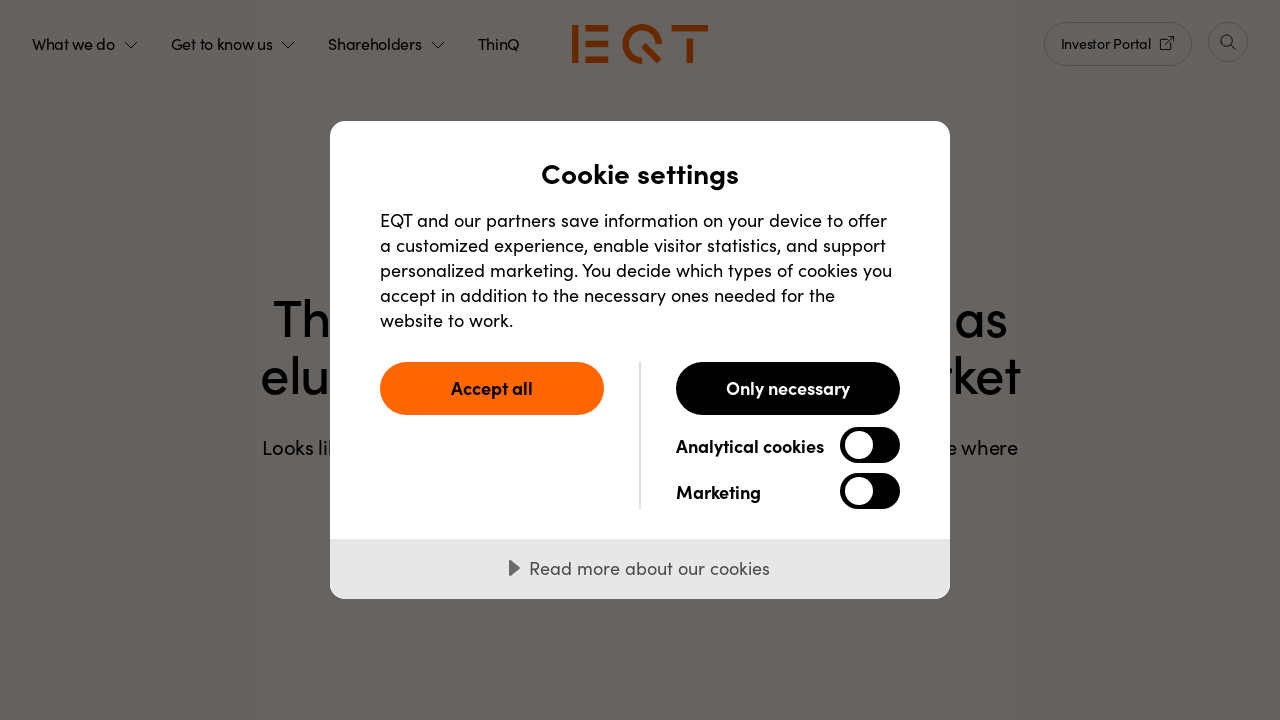

Current portfolio page DOM content loaded
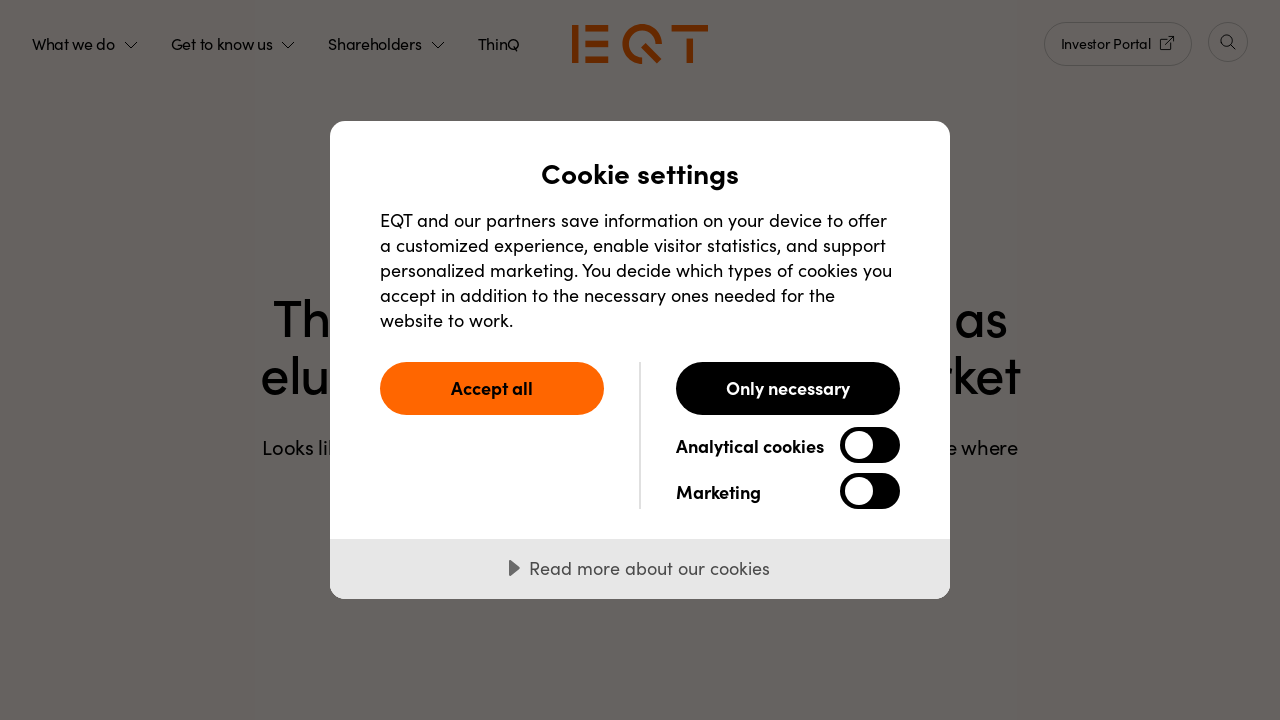

Navigated to EQT Group funds page
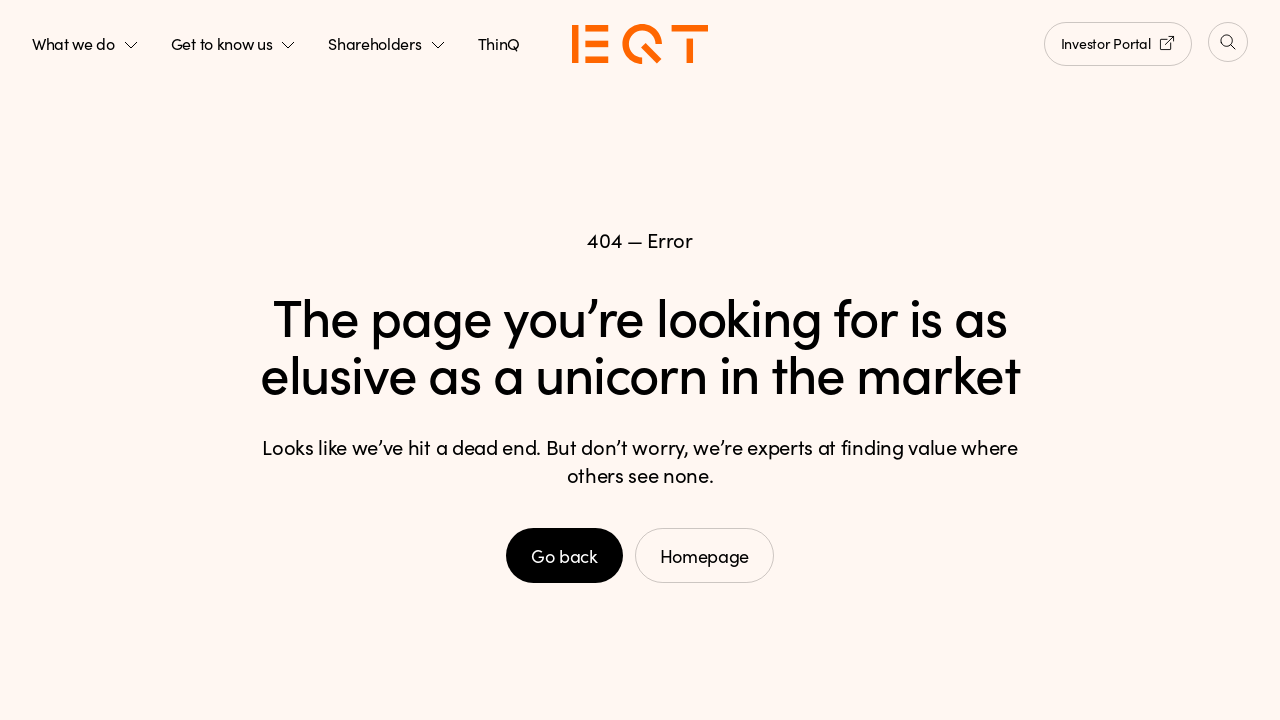

Funds page DOM content loaded successfully
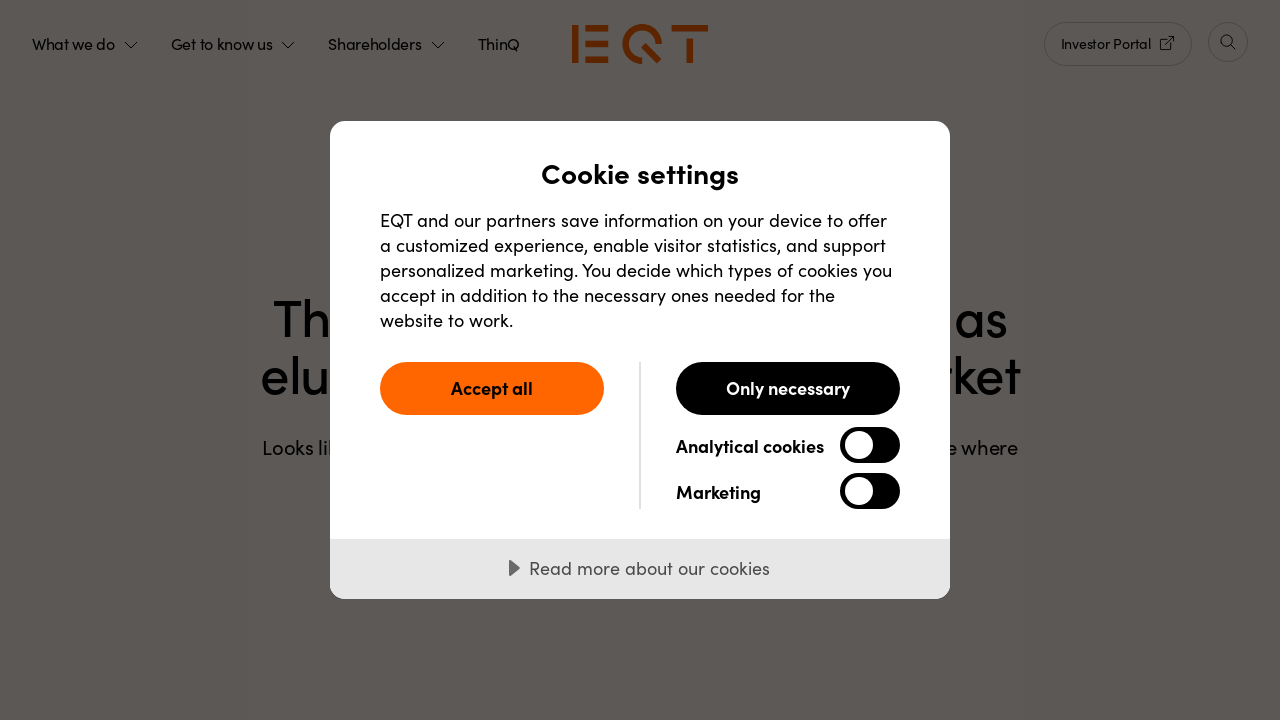

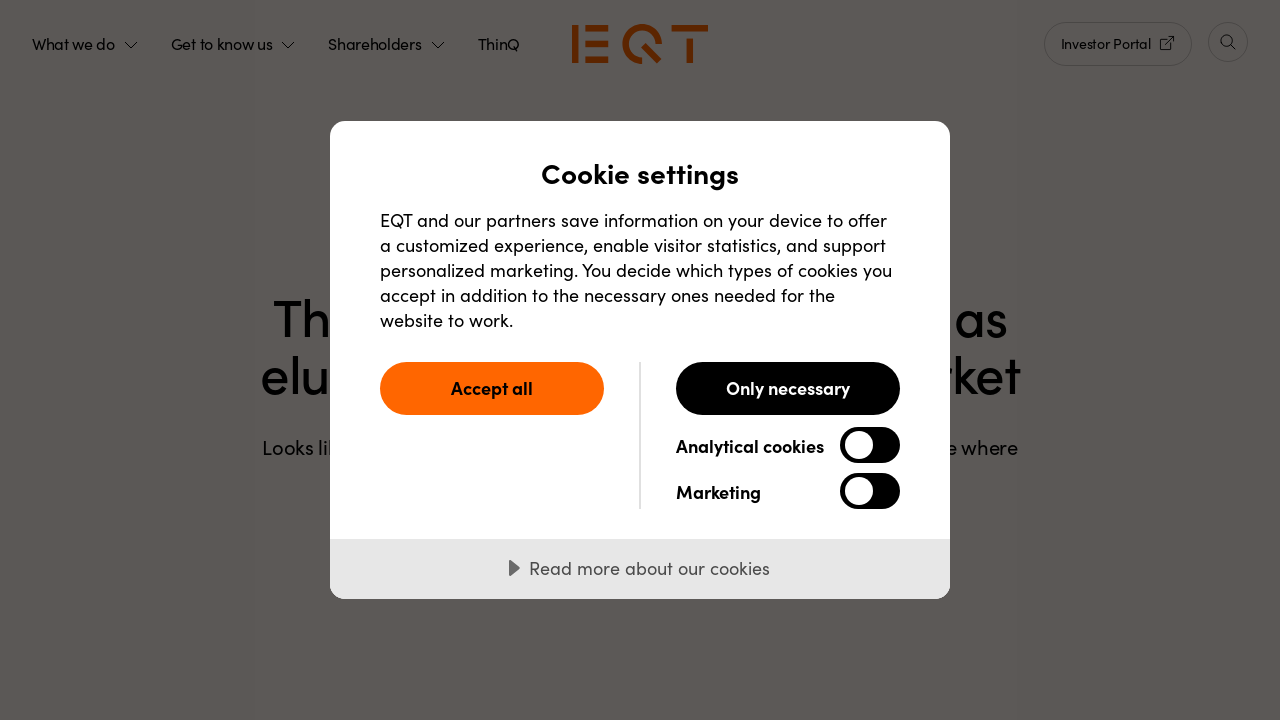